Navigates to YouTube homepage and maximizes the browser window, verifying the page loads successfully.

Starting URL: https://www.youtube.com/

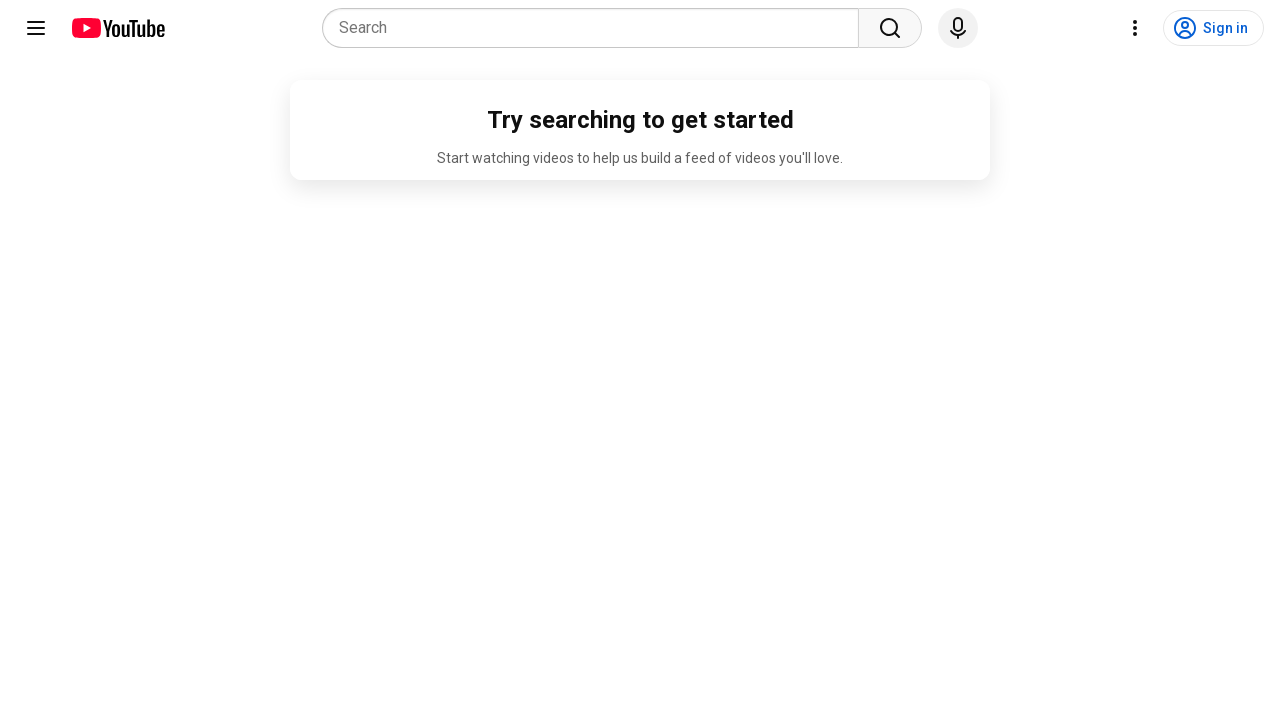

Set viewport size to 1920x1080
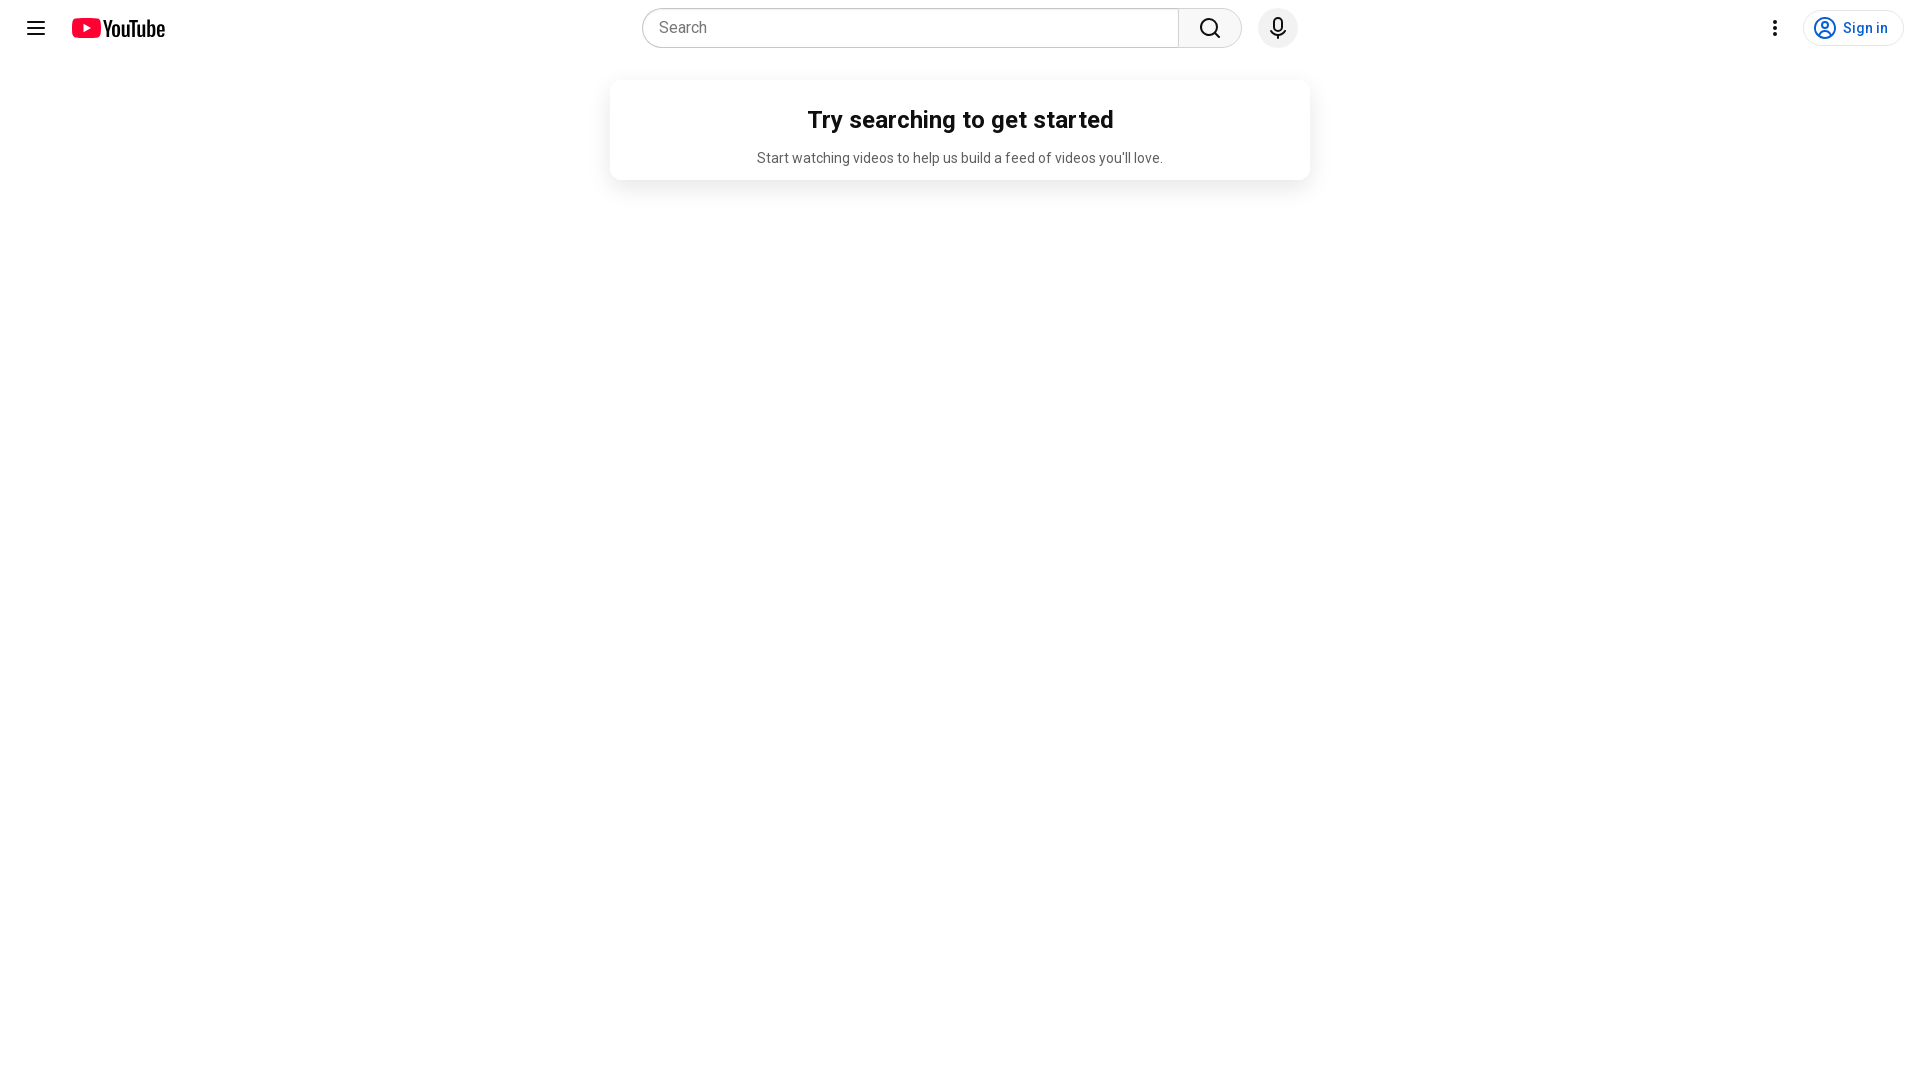

Waited for page to reach domcontentloaded state
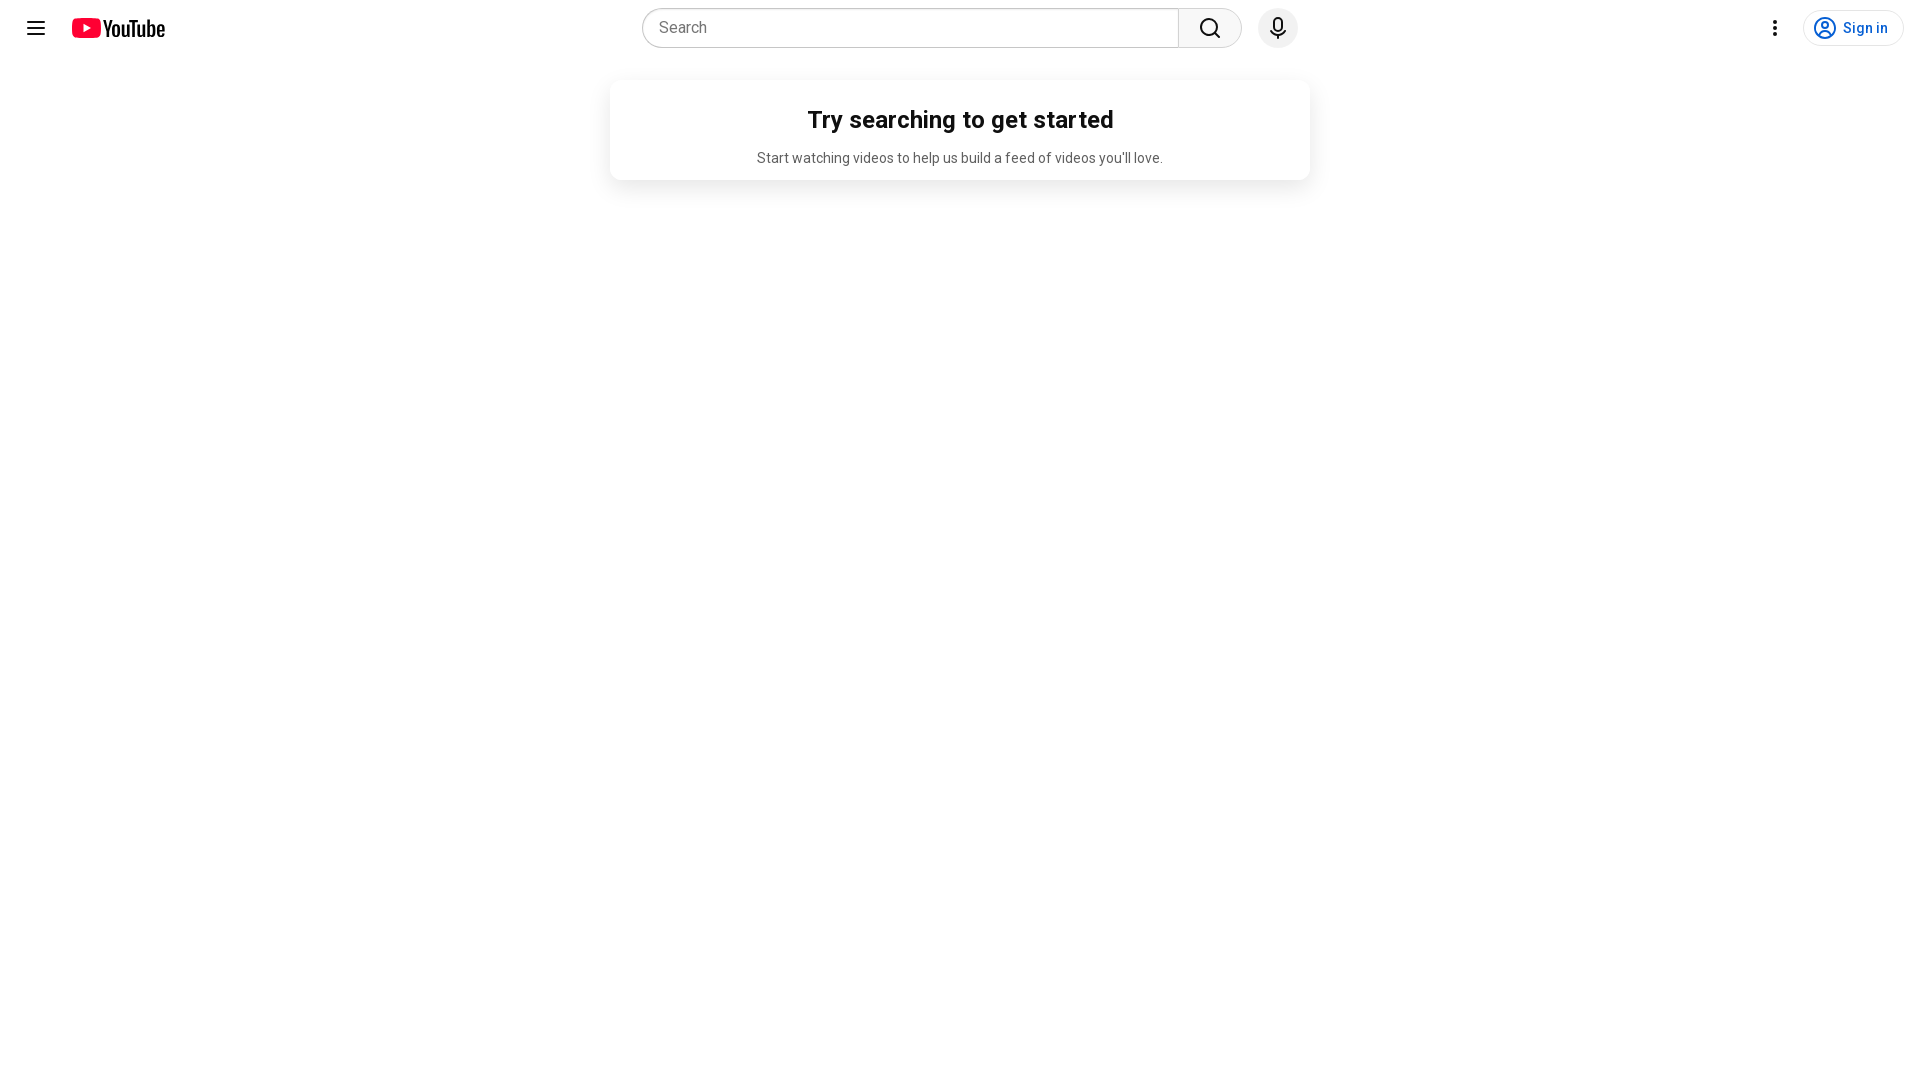

Verified page title contains 'YouTube'
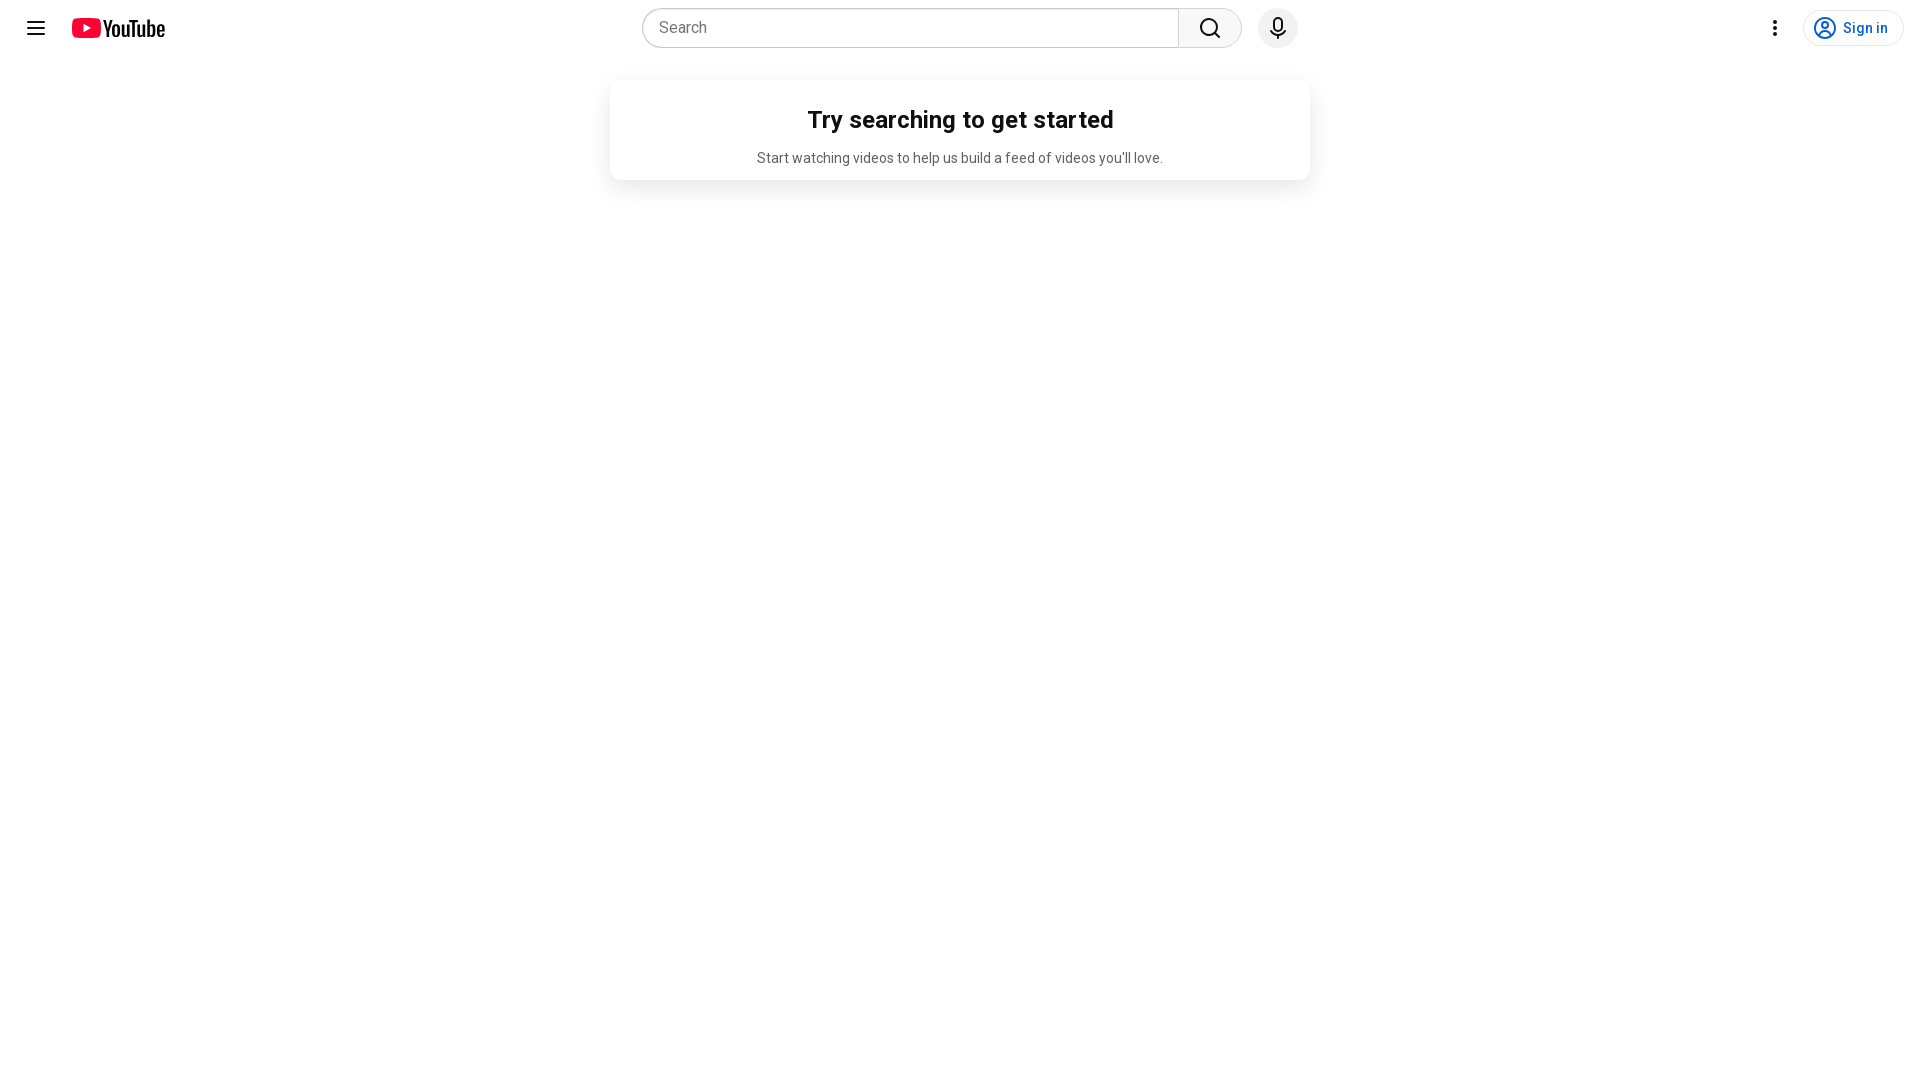

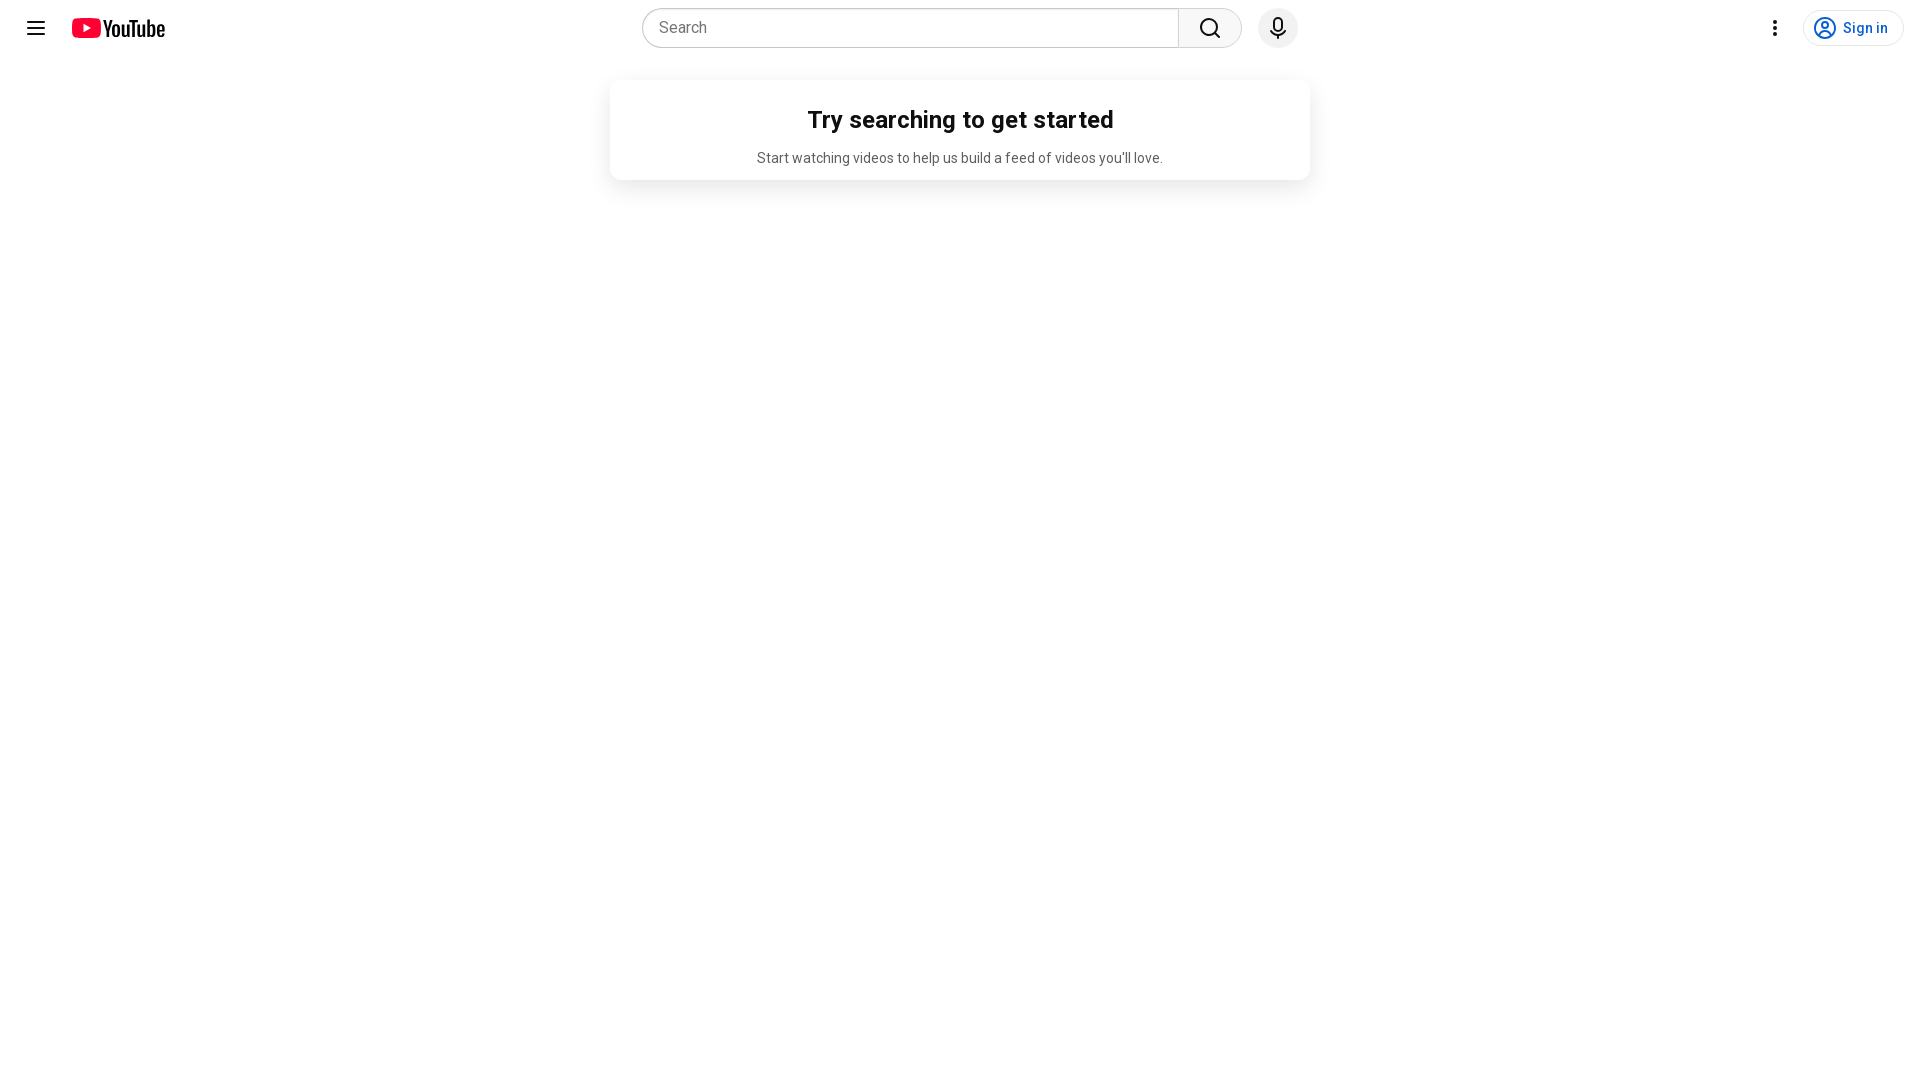